Tests selecting an option from the Old Style Select Menu by choosing "Green"

Starting URL: https://demoqa.com/select-menu

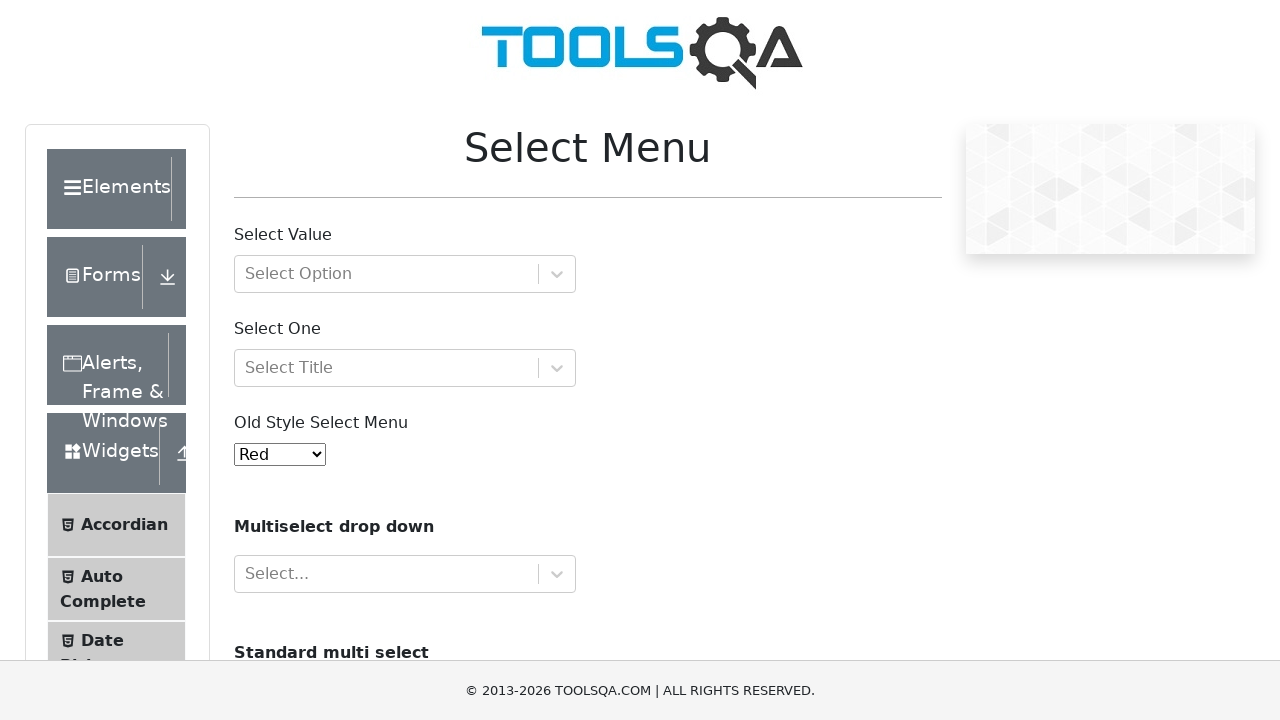

Navigated to select menu demo page
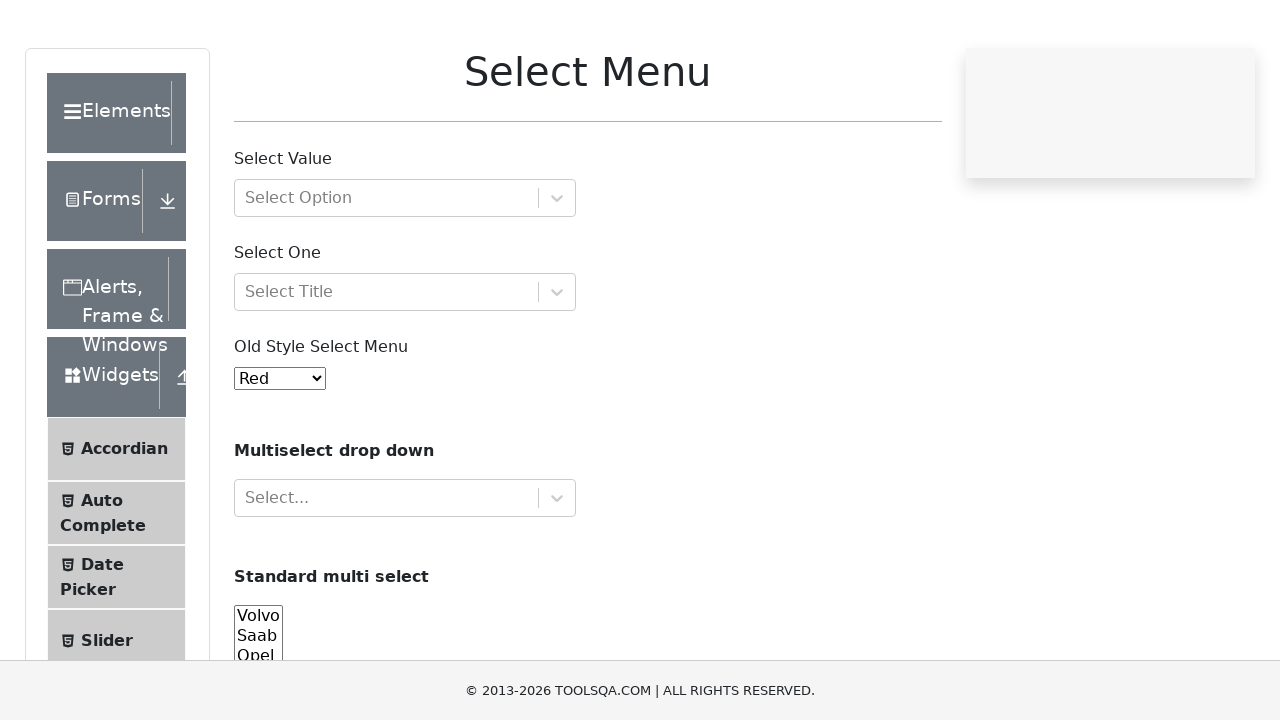

Selected 'Green' option from the old style select menu on #oldSelectMenu
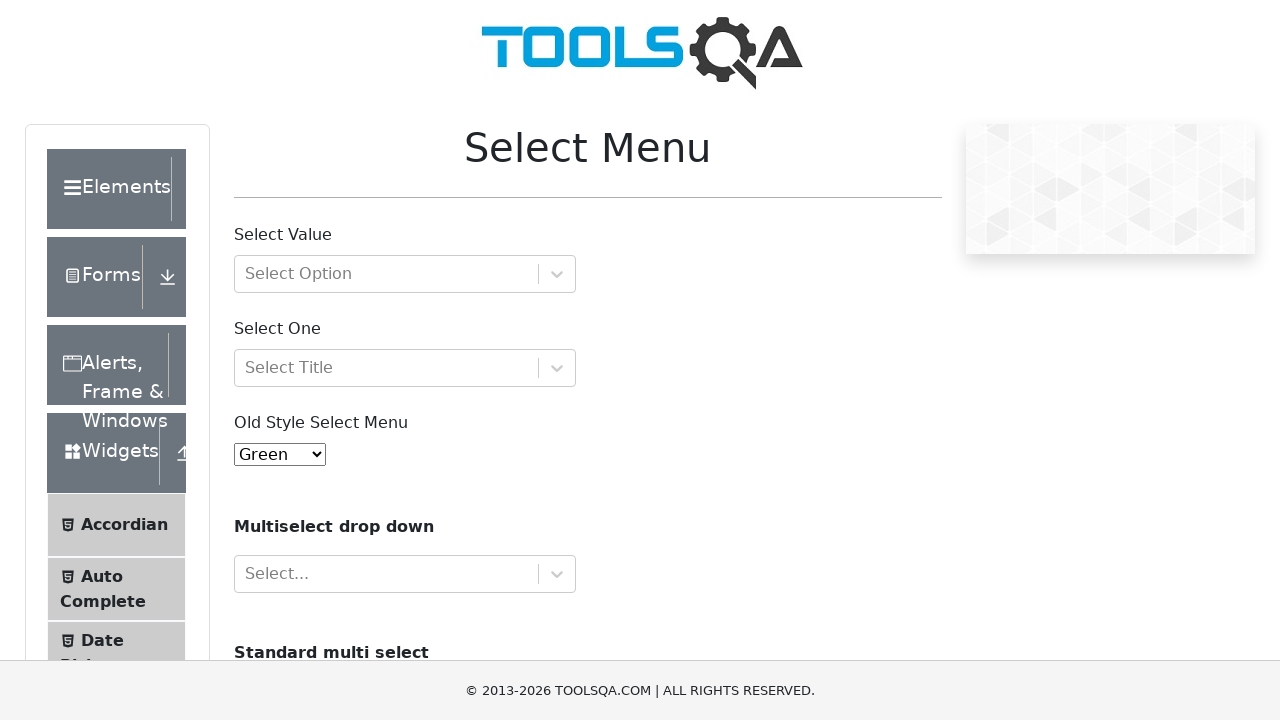

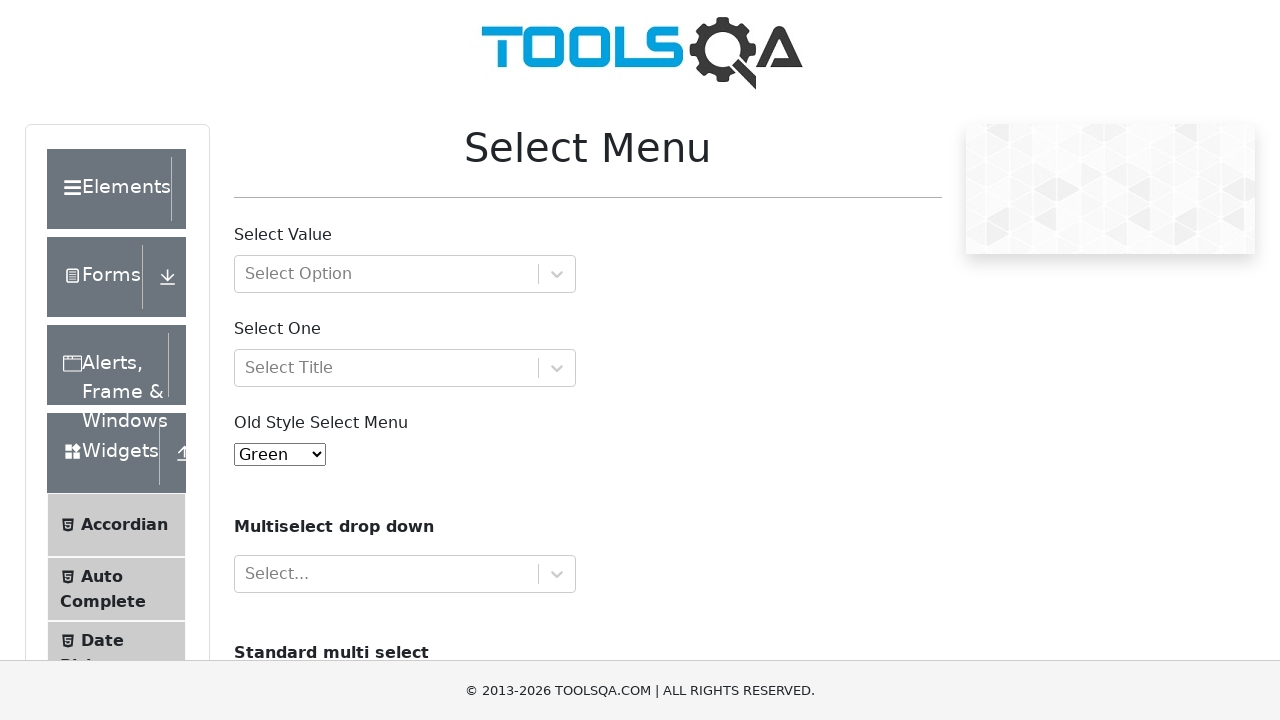